Tests window switching functionality by clicking a link that opens a new window and verifying text content in the new window

Starting URL: https://the-internet.herokuapp.com/iframe

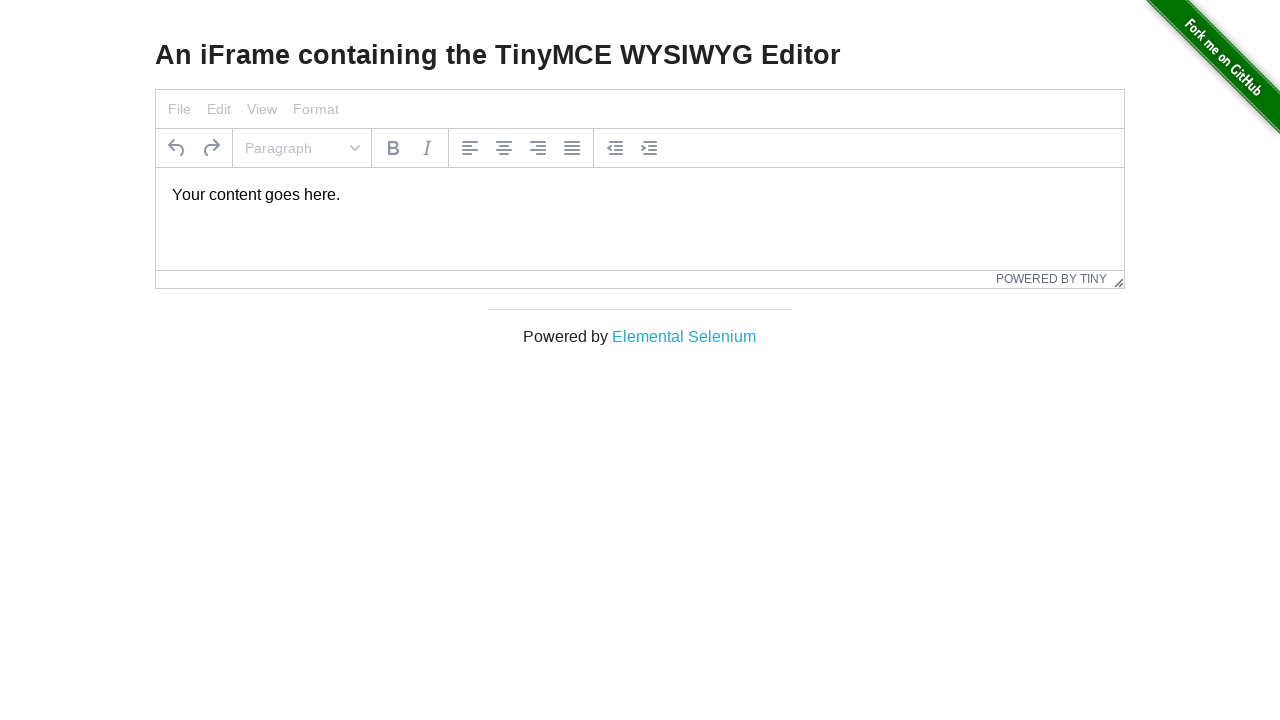

Clicked 'Elemental Selenium' link and captured new window/tab at (684, 336) on a:text('Elemental Selenium')
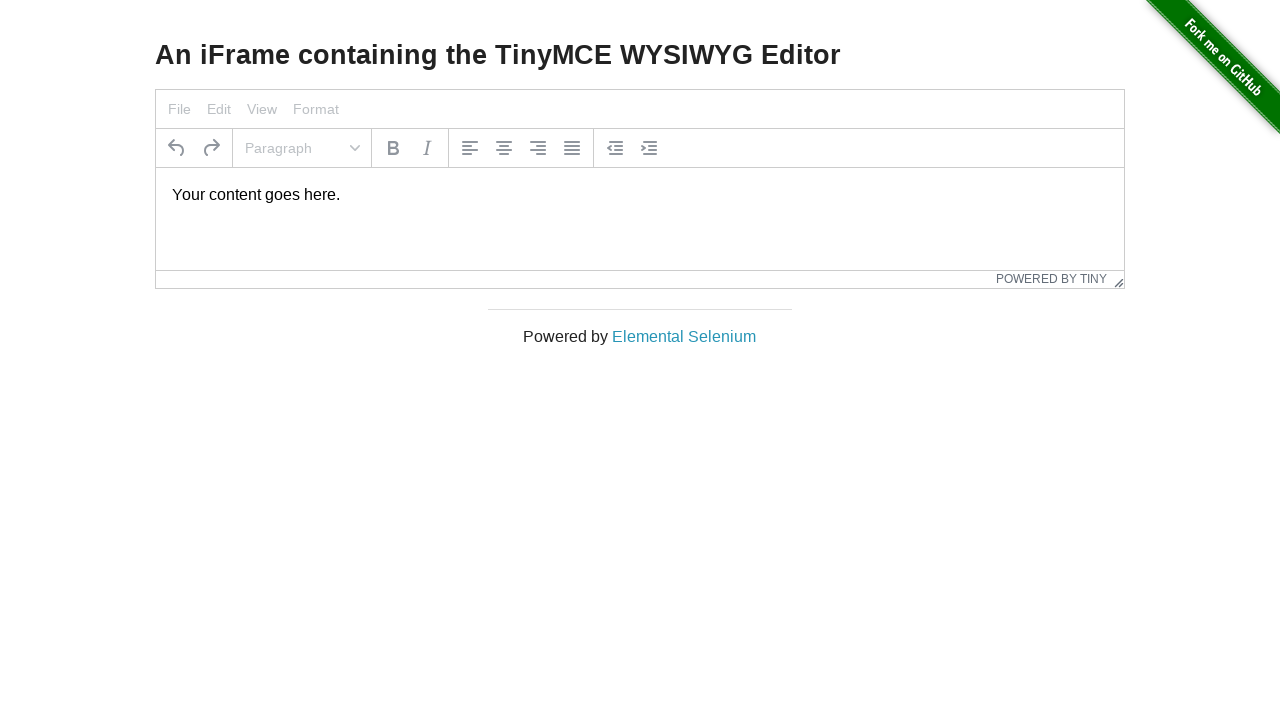

New page loaded completely
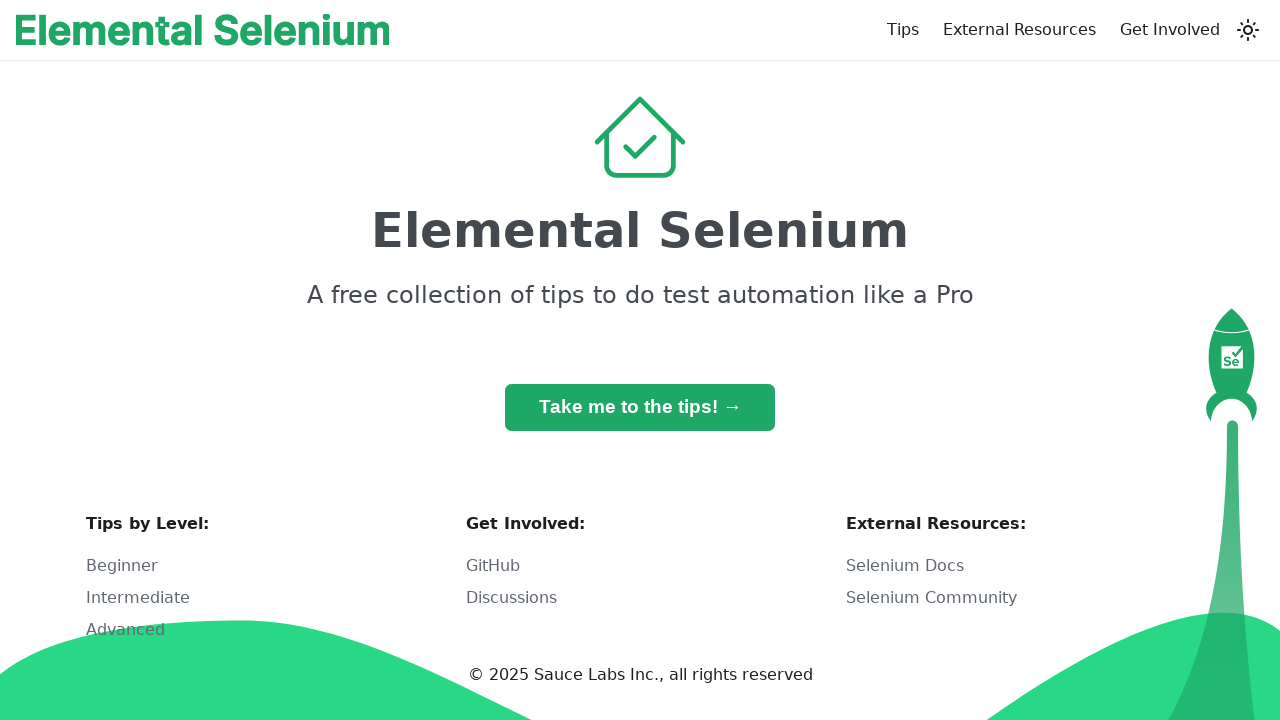

Retrieved header text content from new page
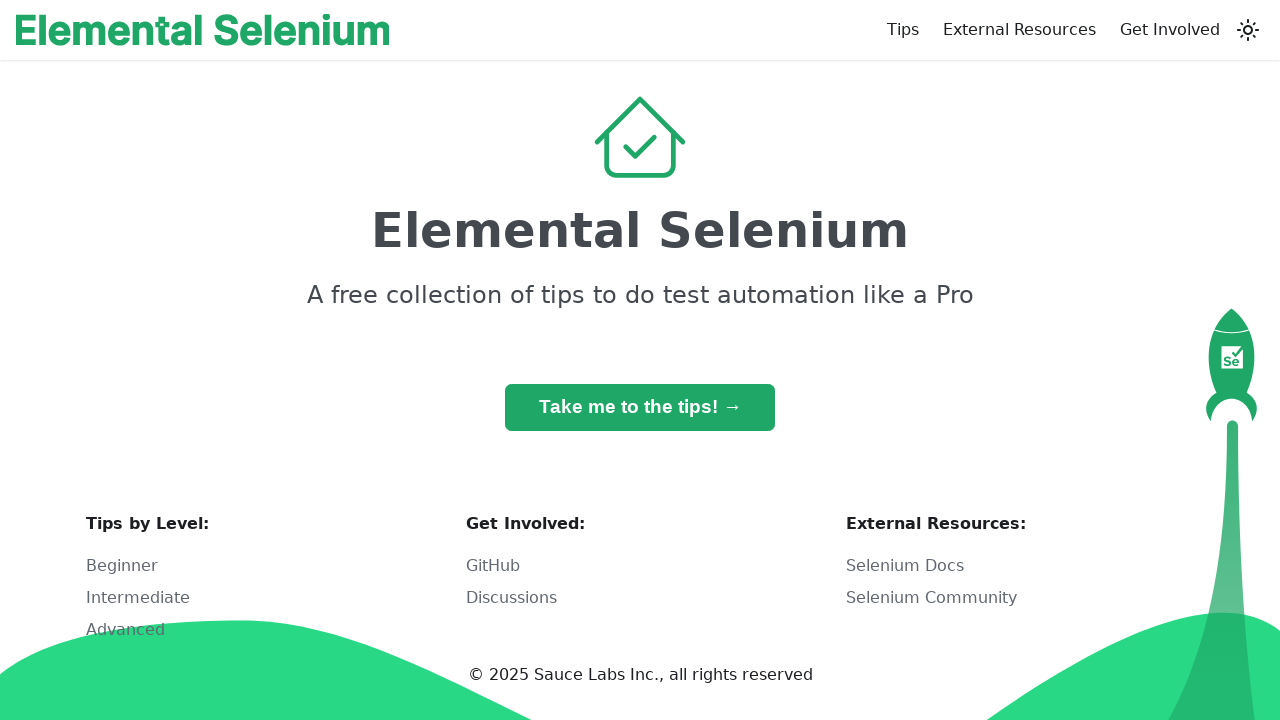

Verified header text is 'Elemental Selenium'
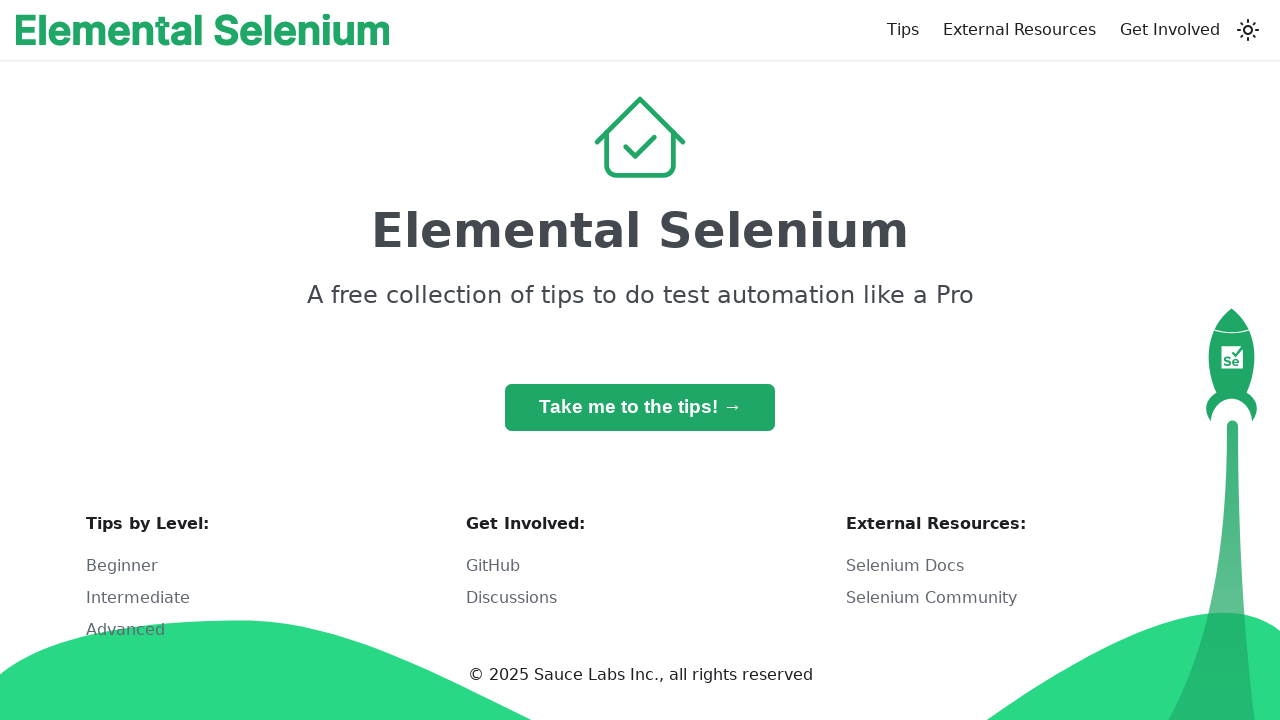

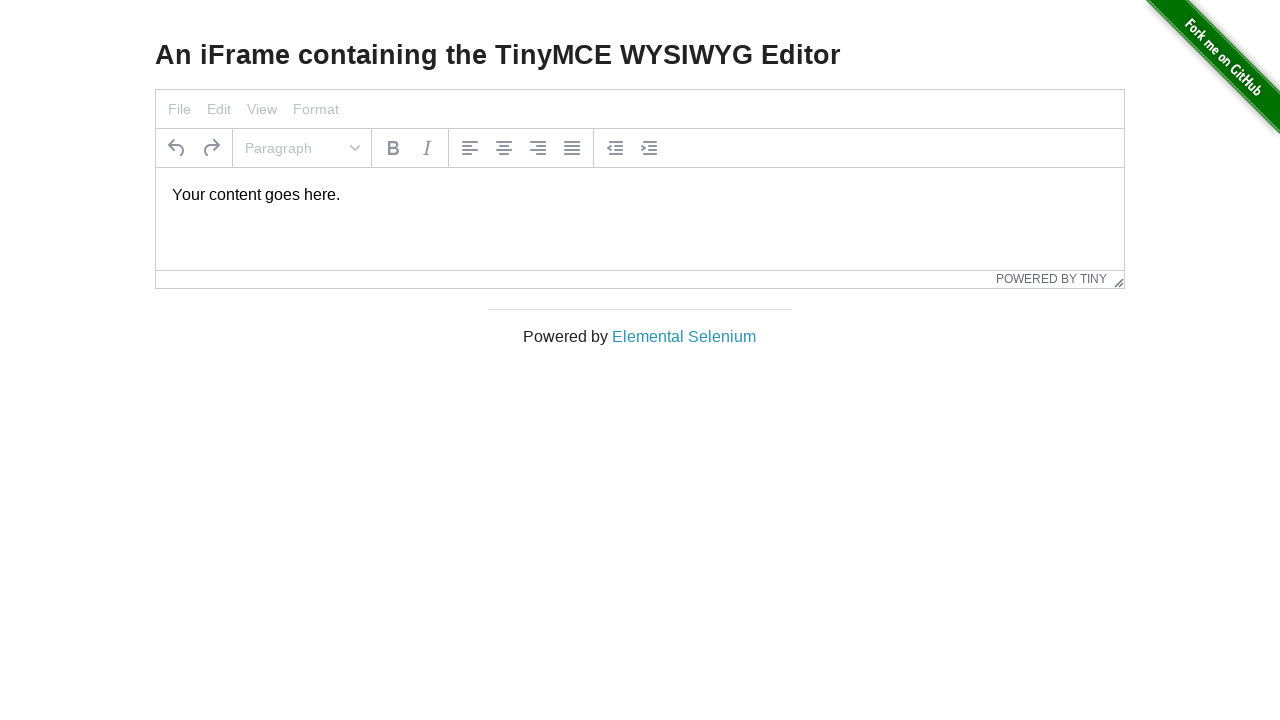